Tests keyboard key presses by sending SPACE and TAB keys to the page and verifying the displayed result text matches the expected key pressed.

Starting URL: http://the-internet.herokuapp.com/key_presses

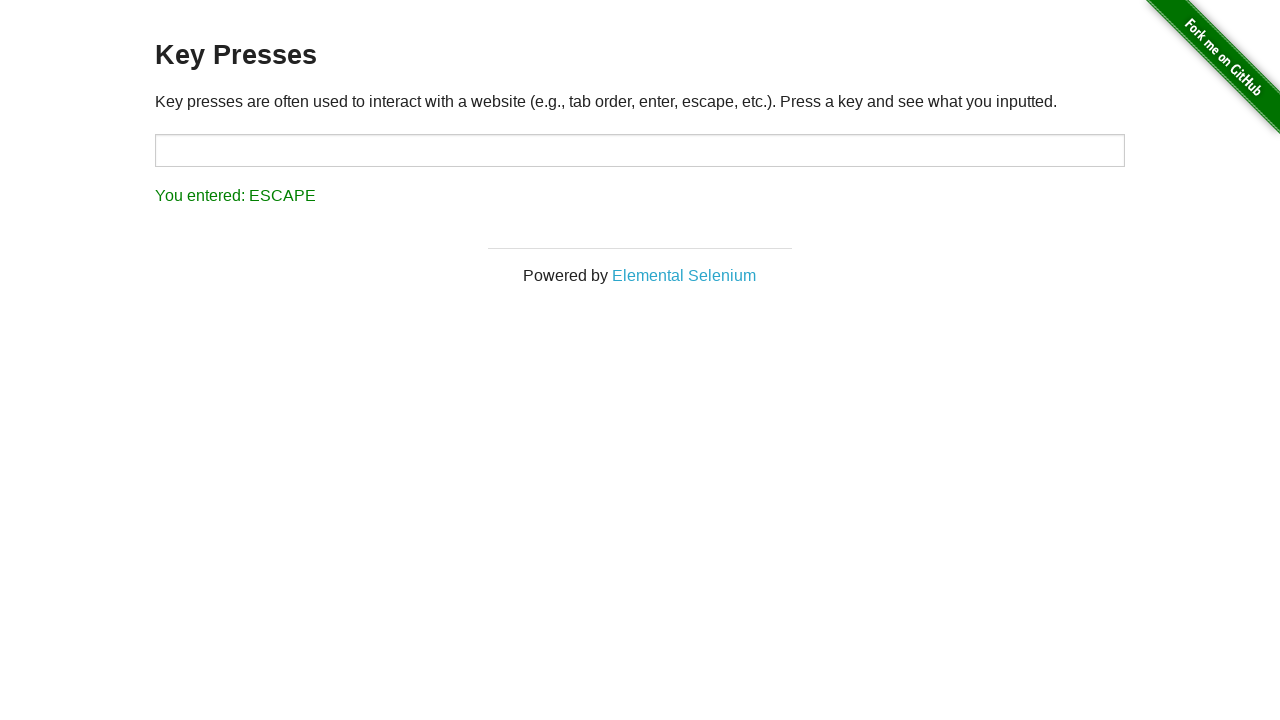

Pressed SPACE key on example element on .example
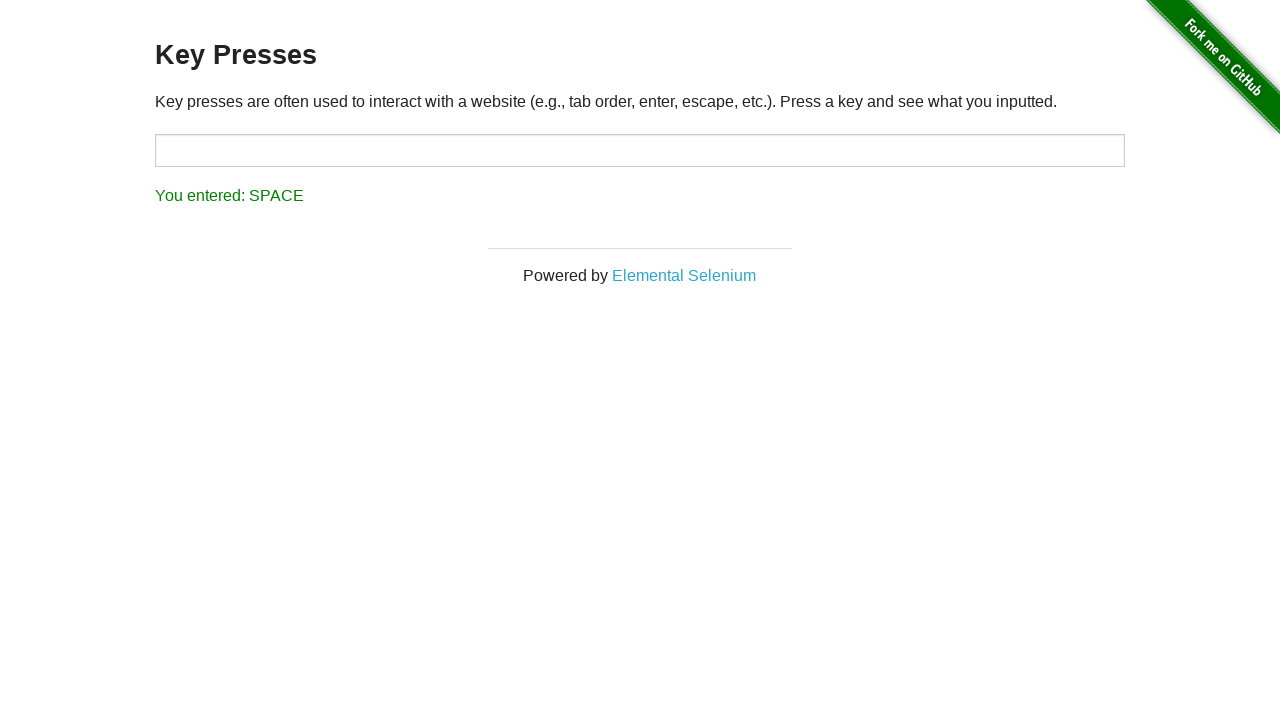

Verified result text matches 'You entered: SPACE'
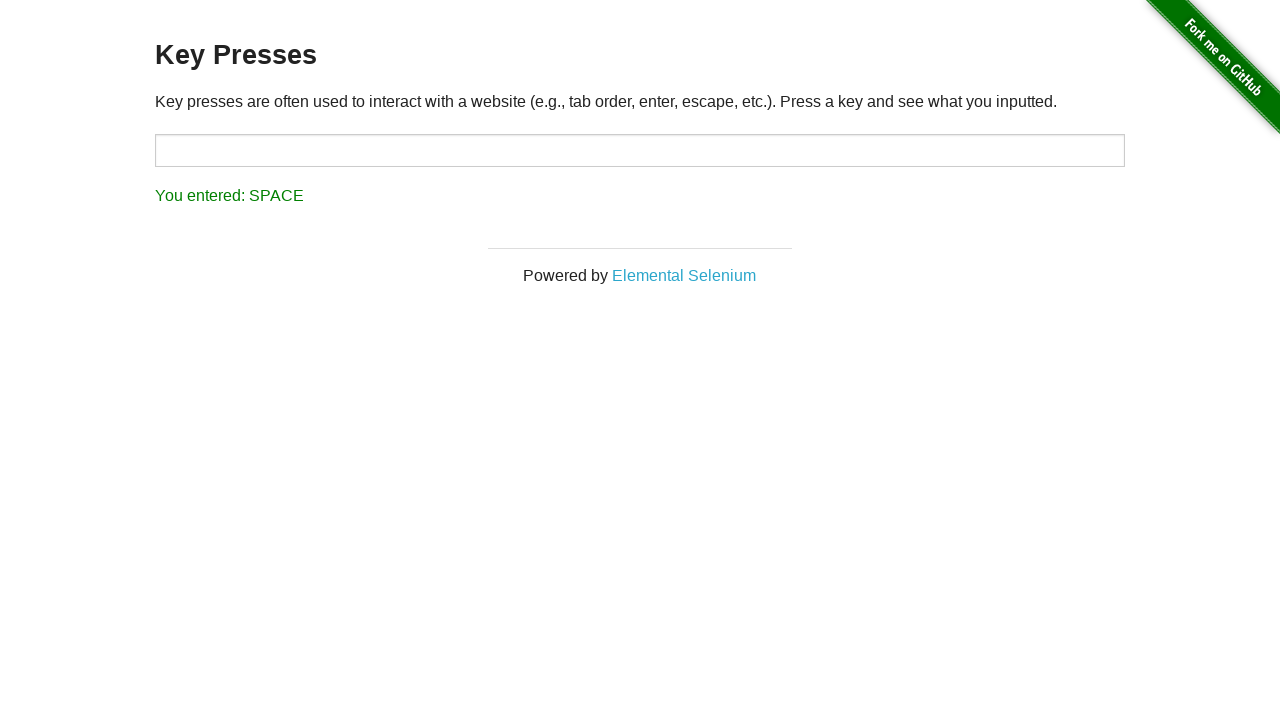

Pressed TAB key using keyboard
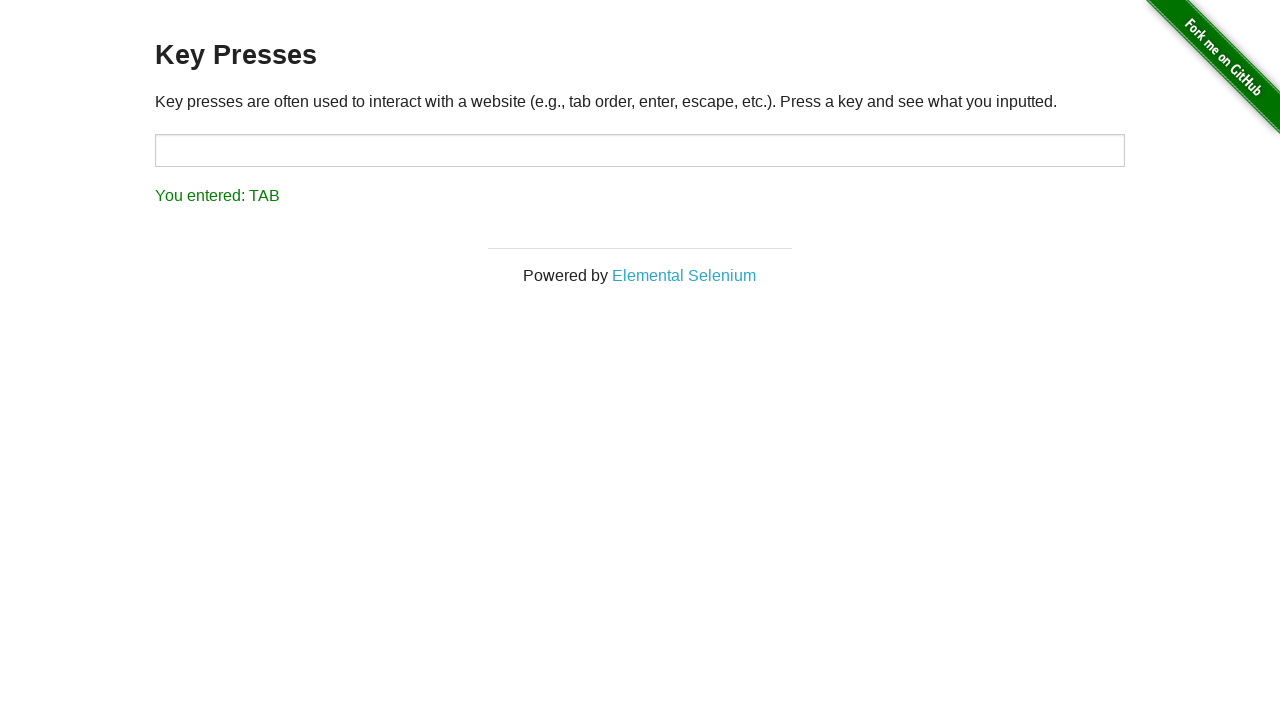

Verified result text matches 'You entered: TAB'
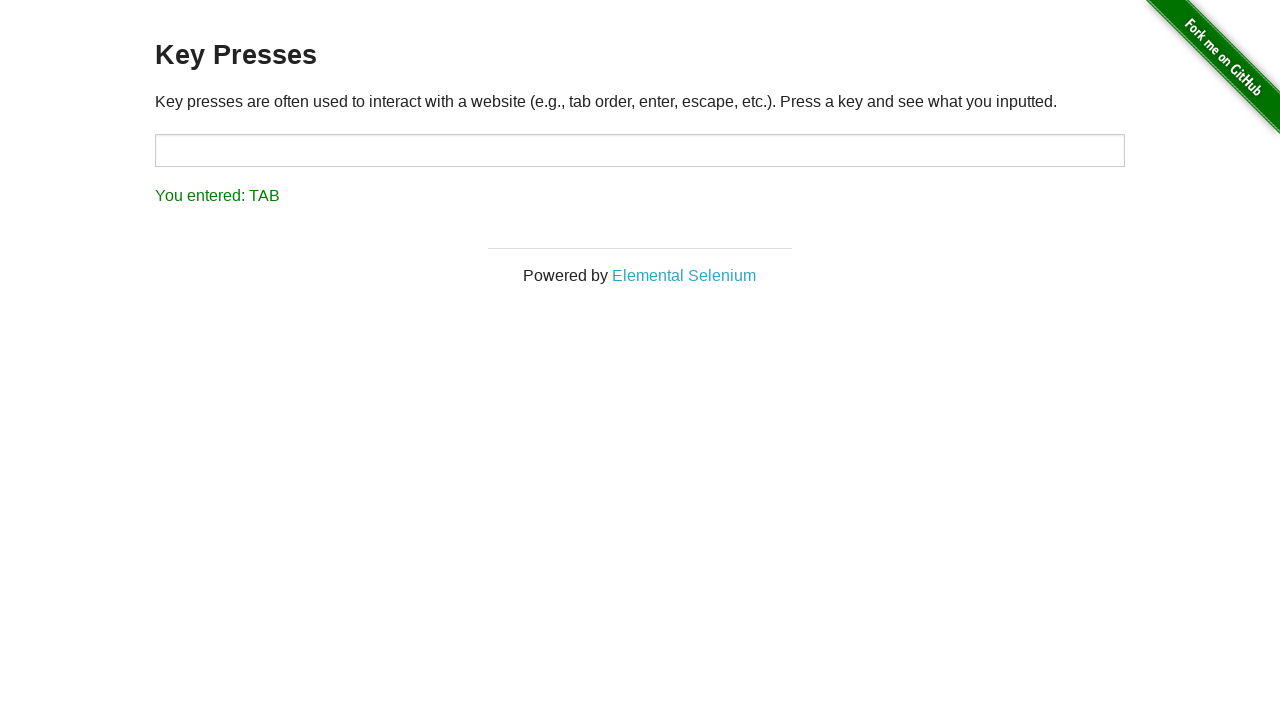

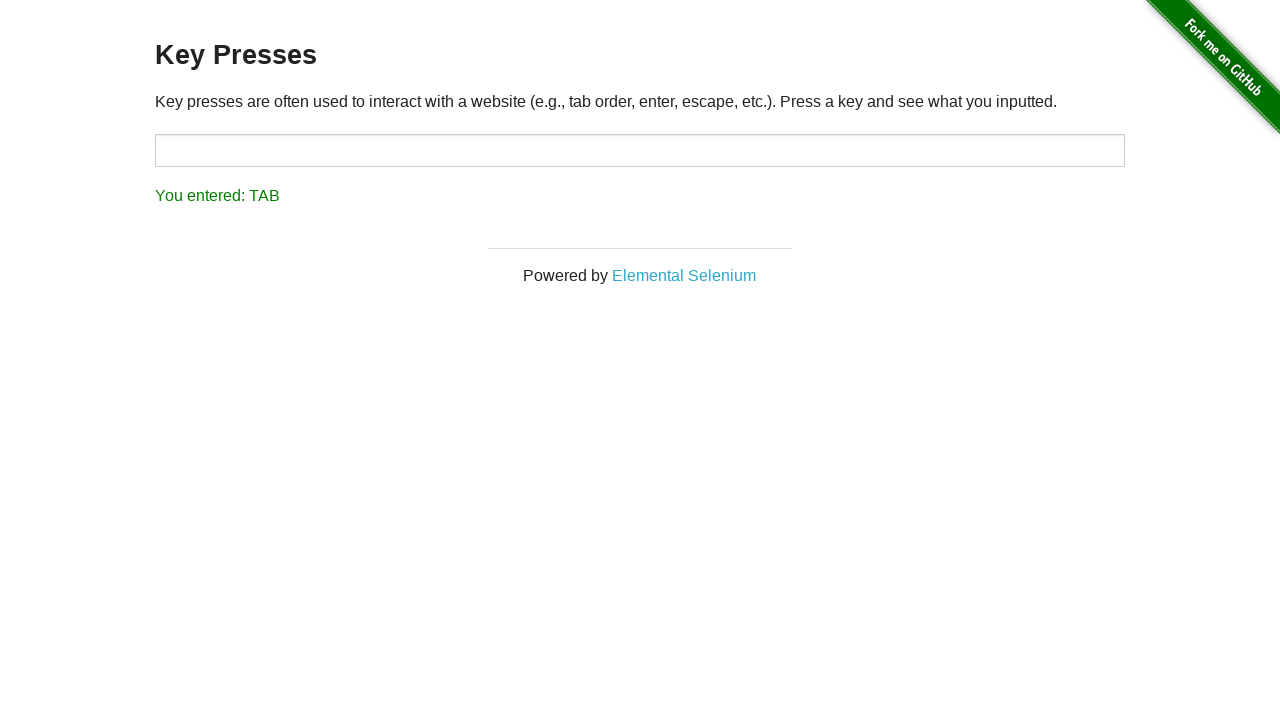